Tests a demo page by filling a text input field and clicking a checkbox

Starting URL: https://seleniumbase.github.io/demo_page

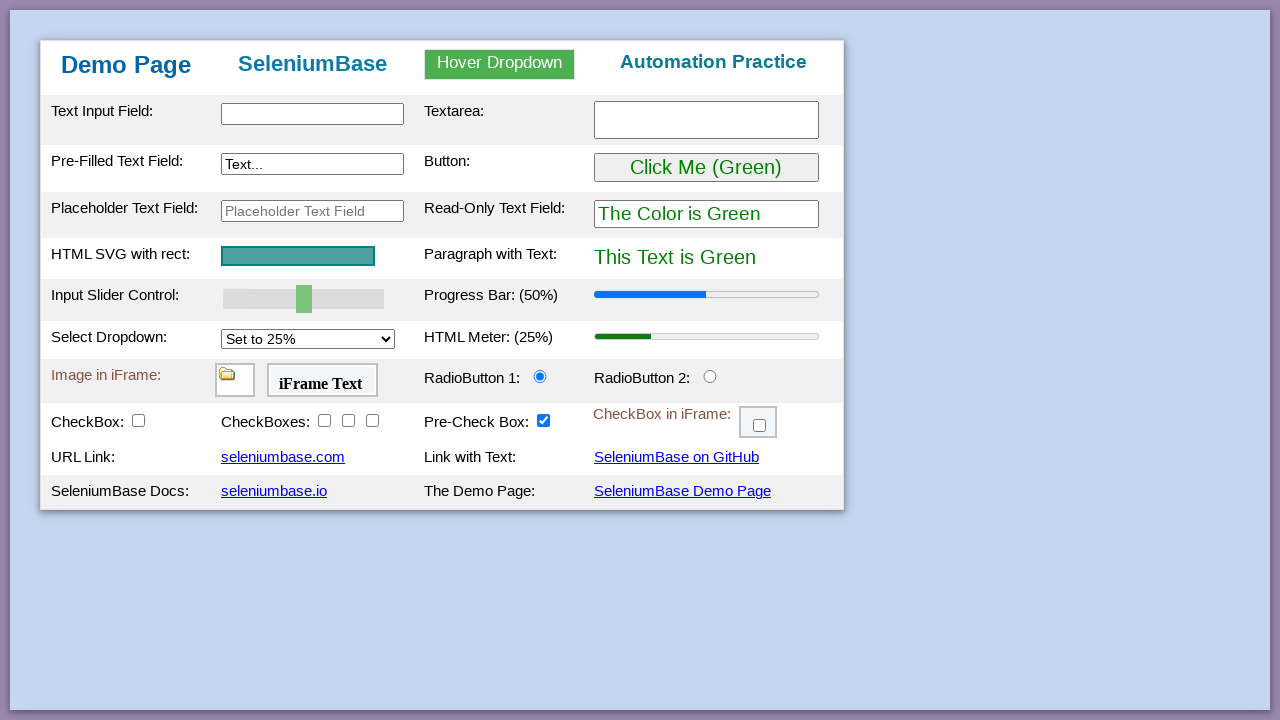

Filled text input field with 'Automation' on #myTextInput
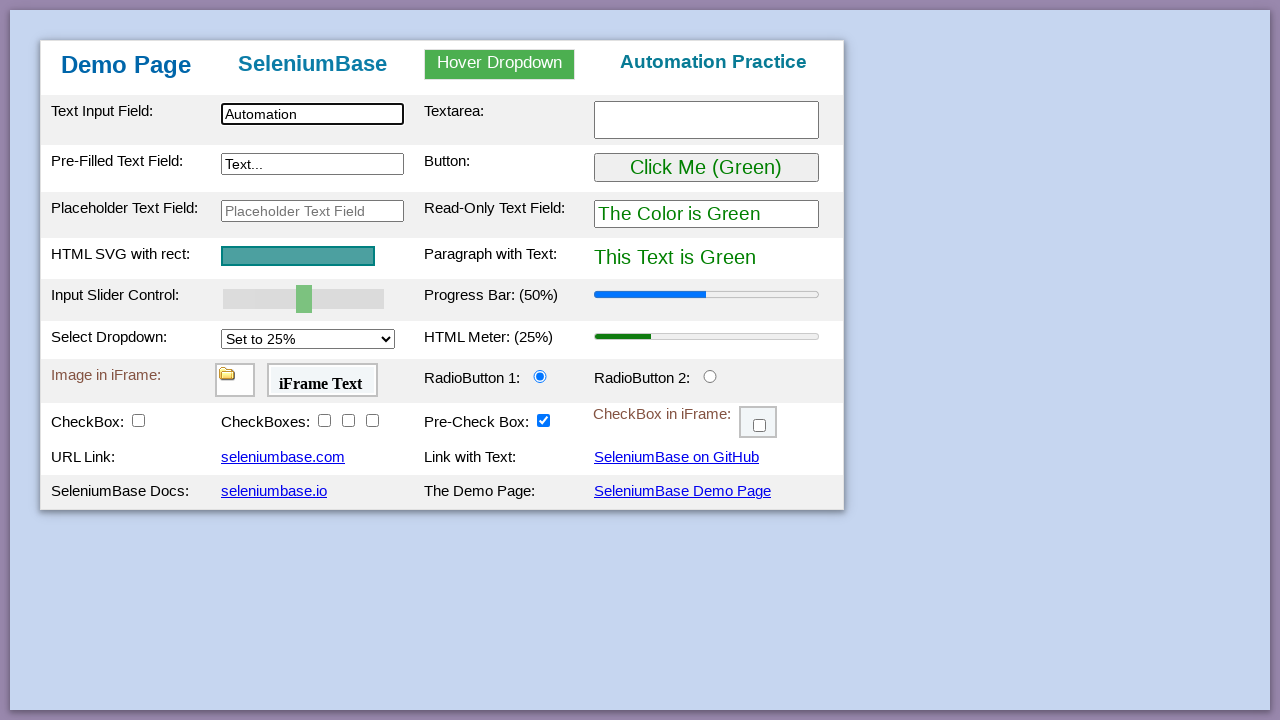

Clicked the first checkbox at (138, 420) on #checkBox1
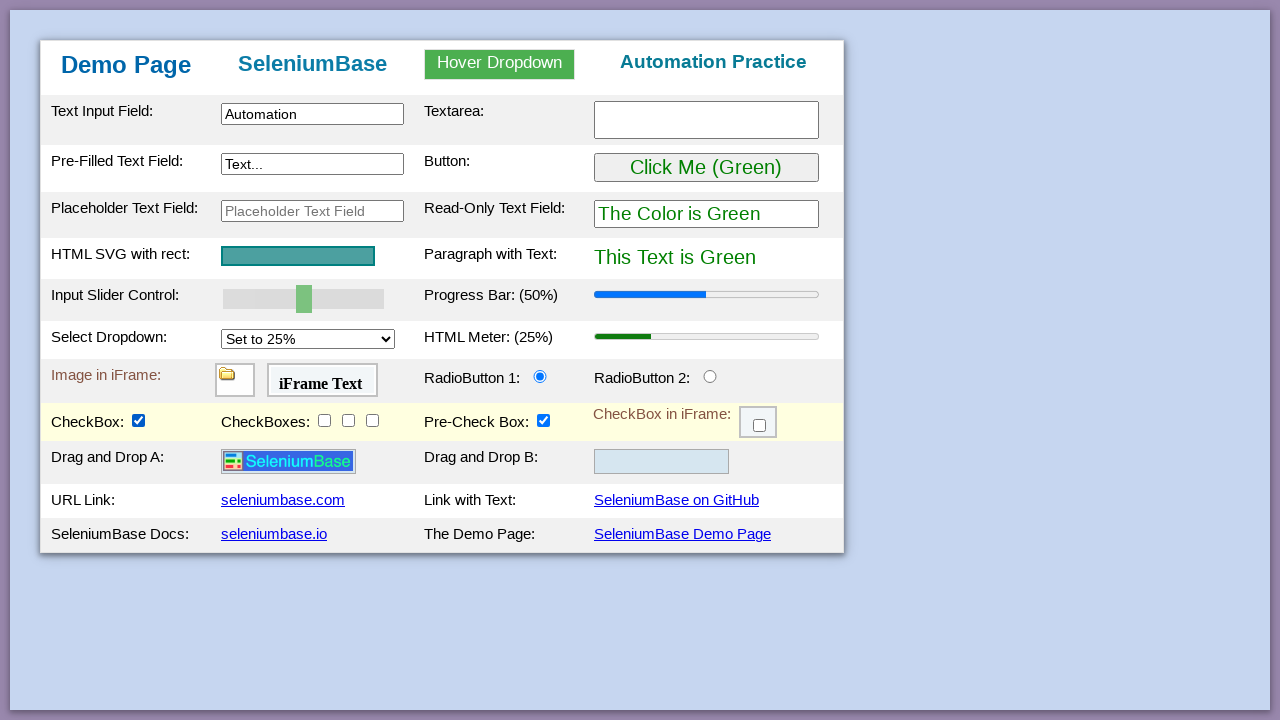

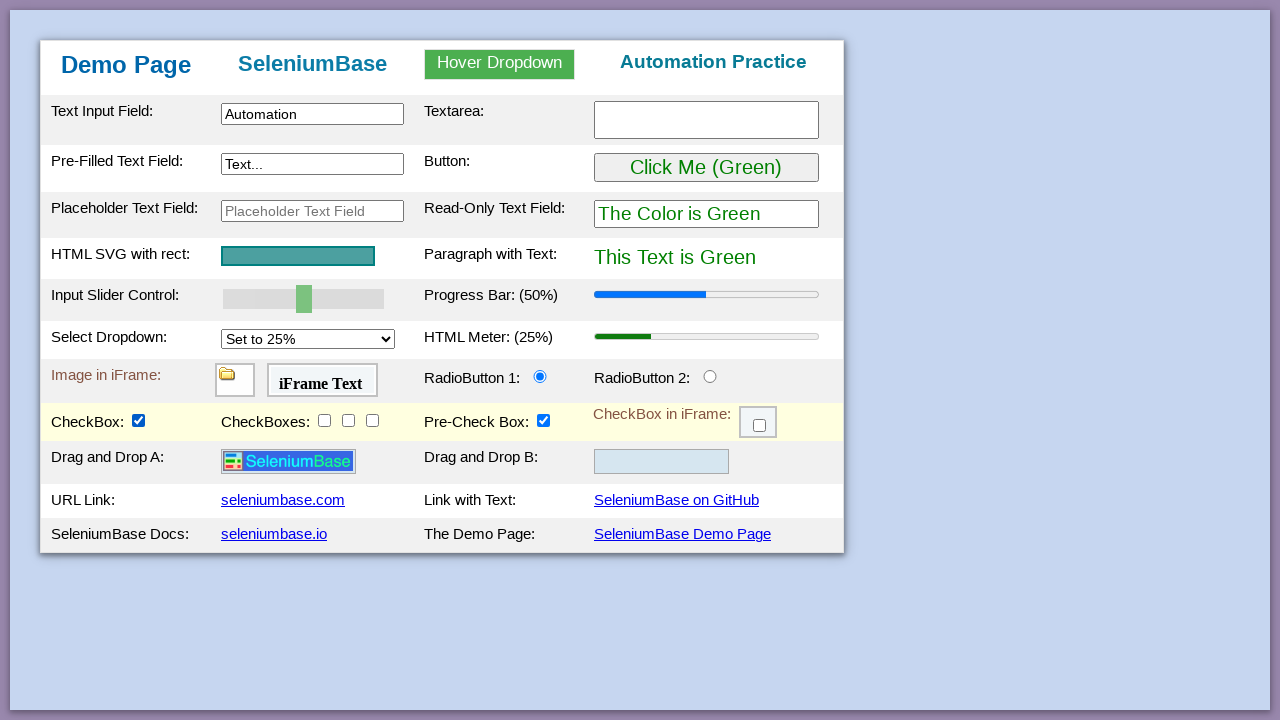